Tests jQuery UI datepicker functionality by opening the calendar, navigating to the next month, and selecting a specific date

Starting URL: https://jqueryui.com/datepicker/

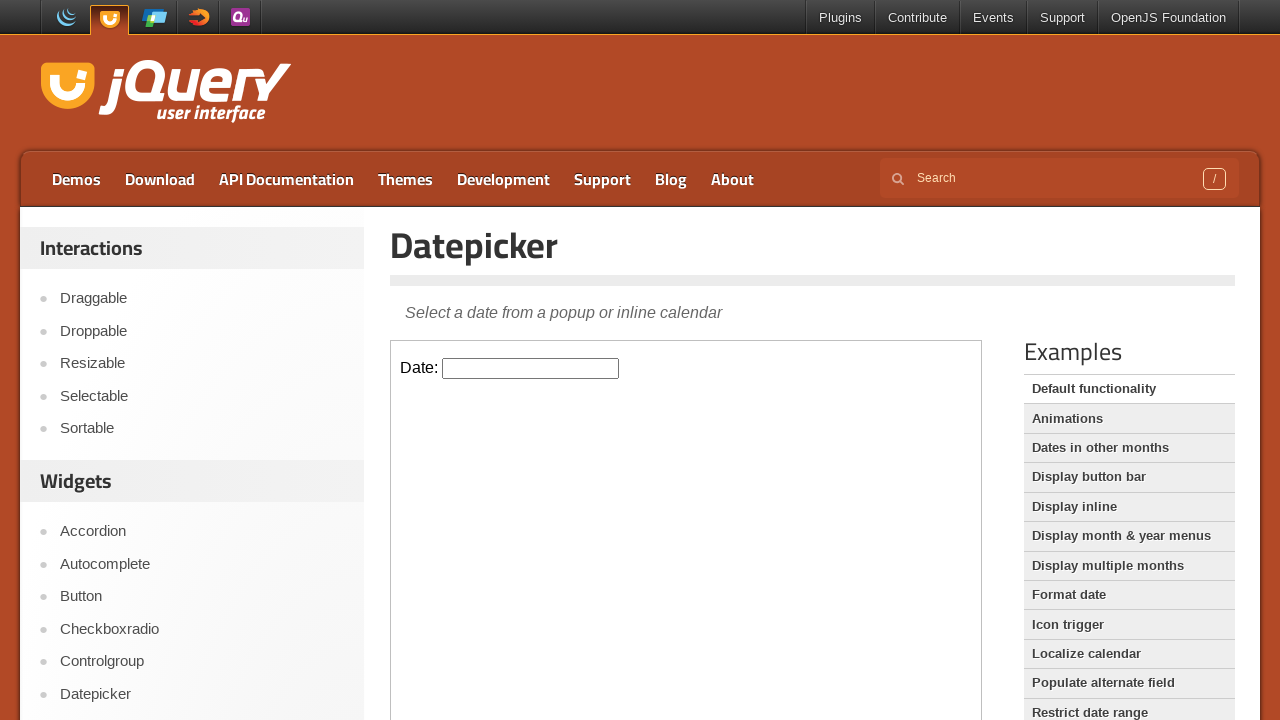

Located the iframe containing the datepicker demo
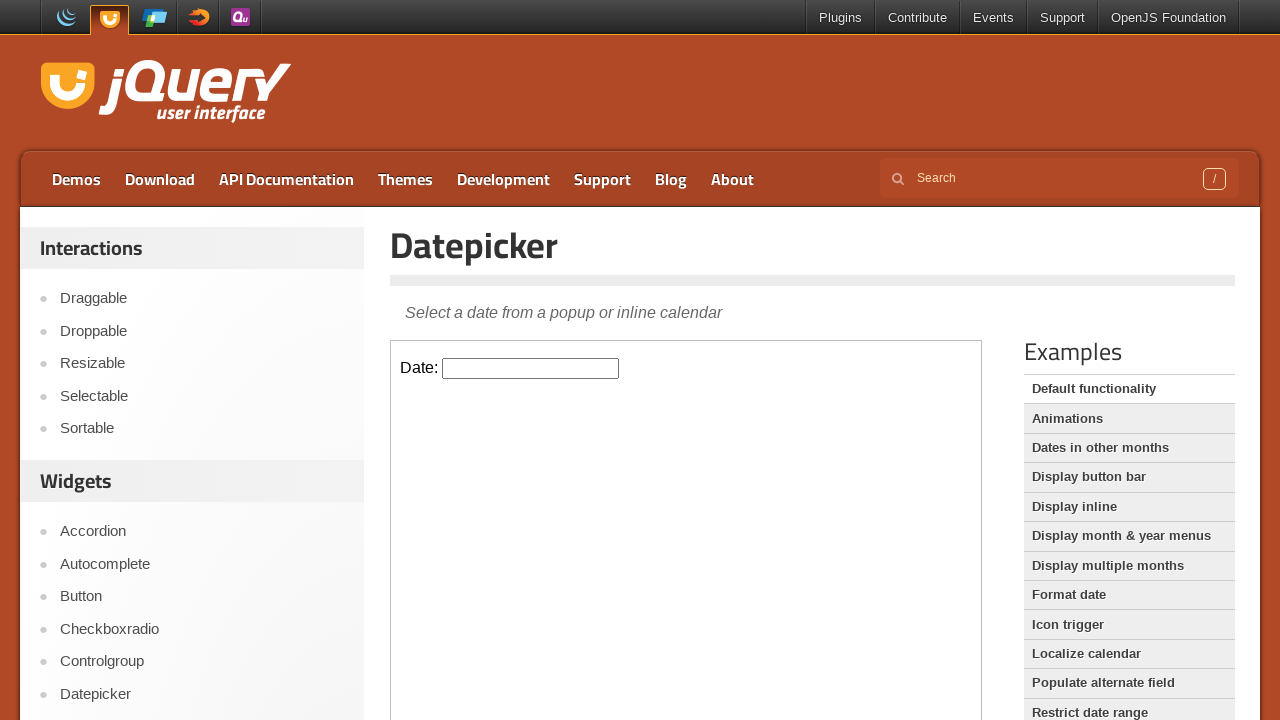

Clicked the datepicker input field to open the calendar at (531, 368) on iframe >> nth=0 >> internal:control=enter-frame >> input#datepicker
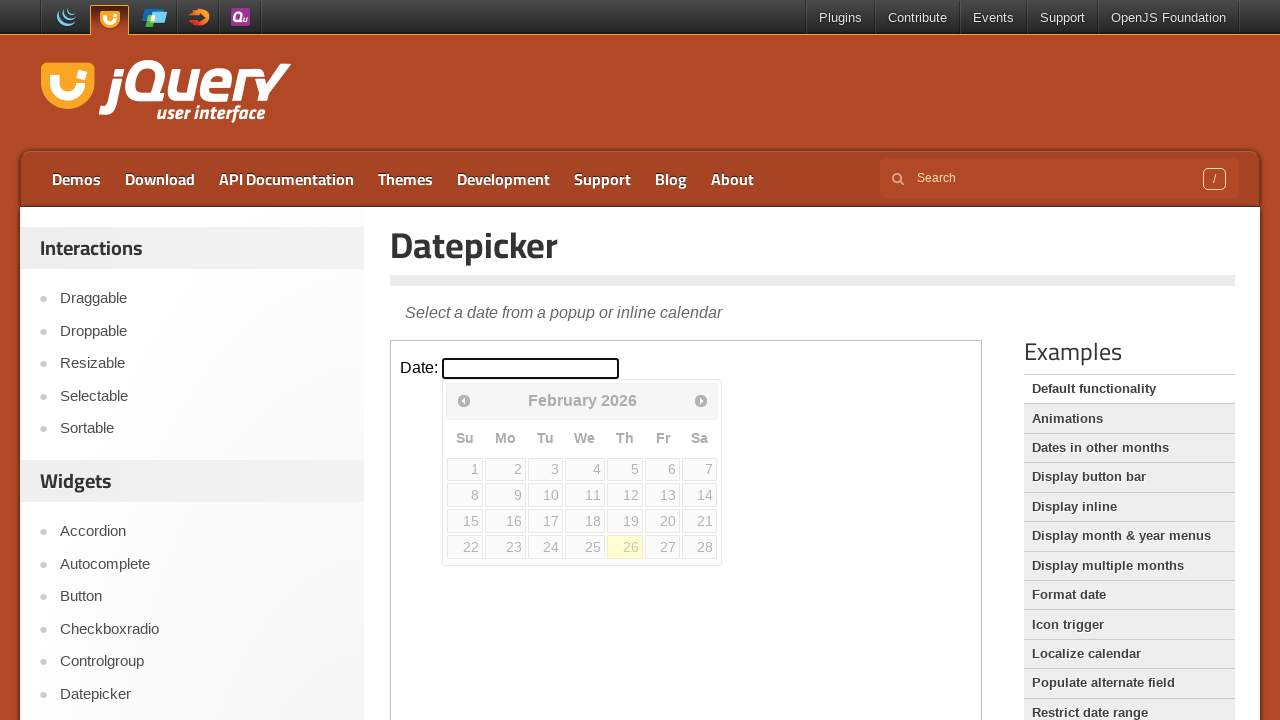

Clicked the Next button to navigate to the next month at (701, 400) on iframe >> nth=0 >> internal:control=enter-frame >> xpath=//span[text()='Next']
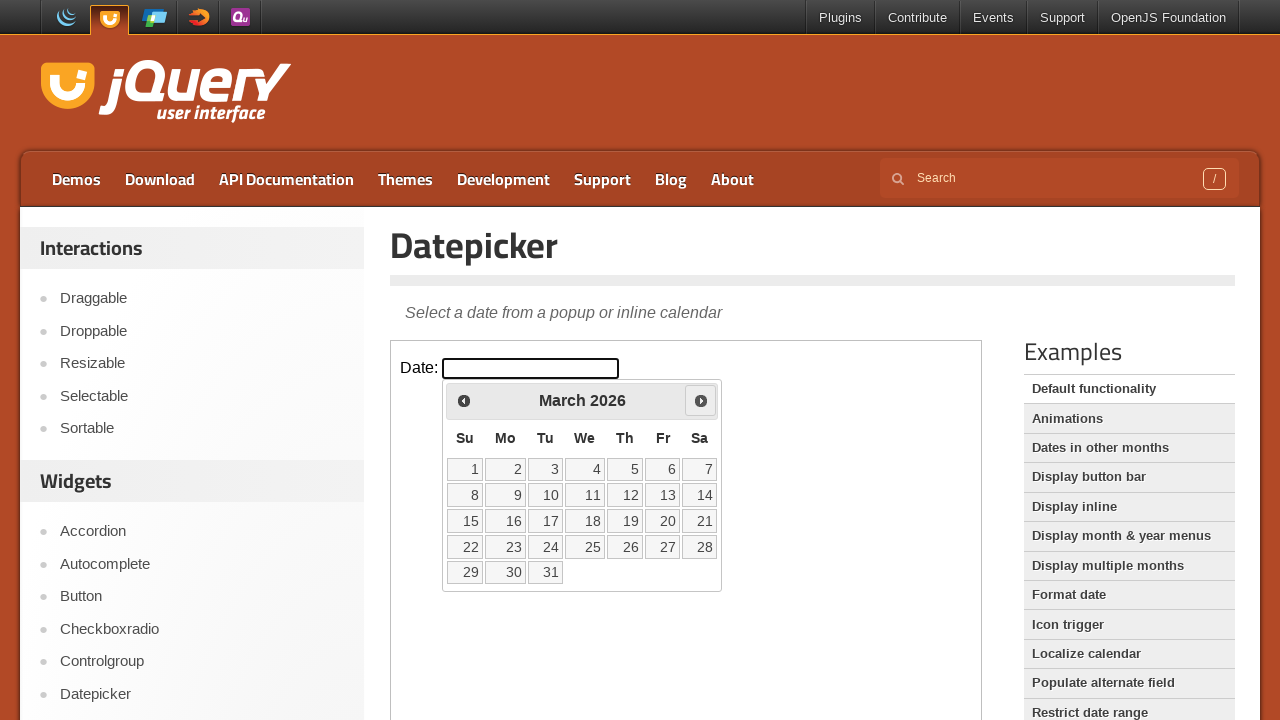

Selected date 22 from the calendar at (465, 547) on iframe >> nth=0 >> internal:control=enter-frame >> xpath=//a[text()='22']
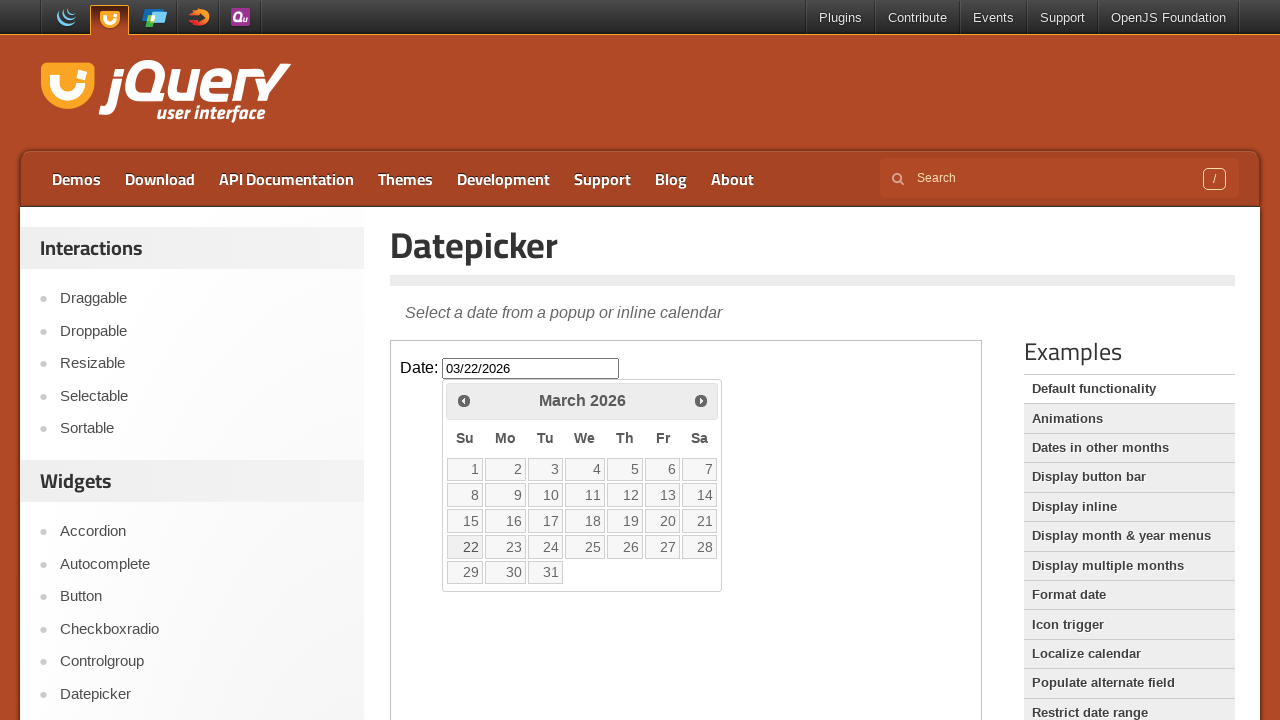

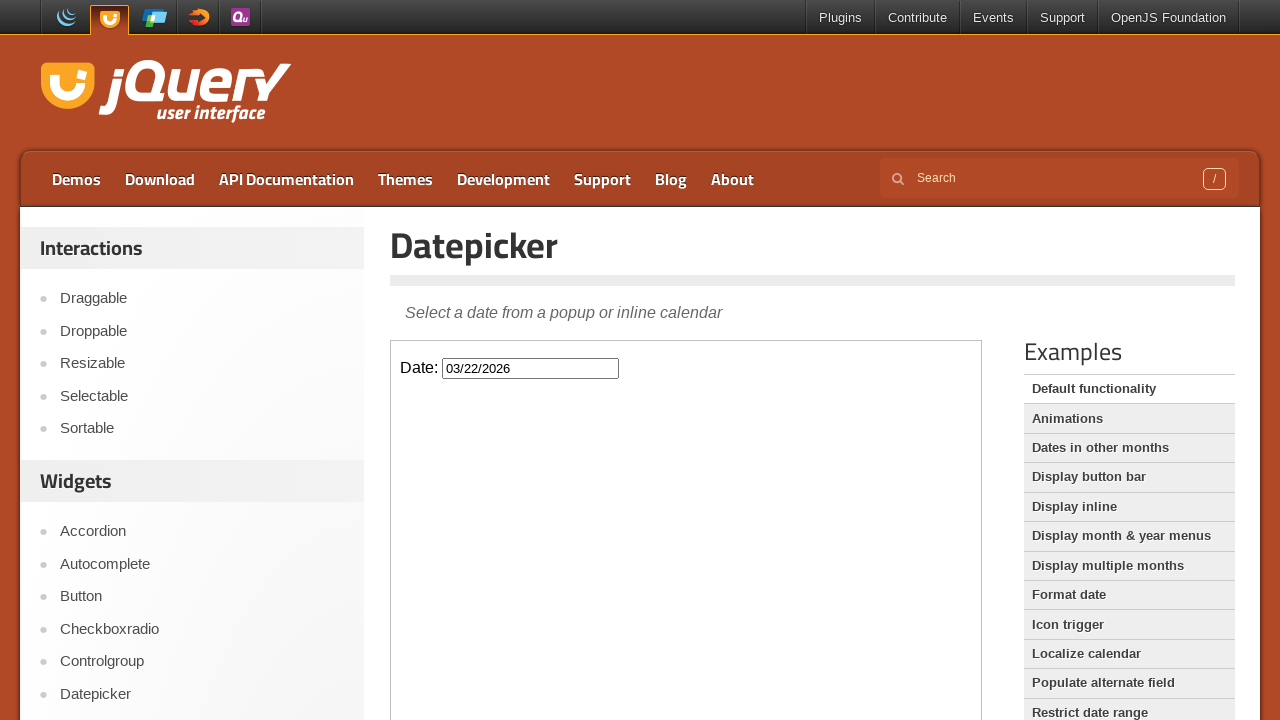